Tests that the Clear completed button displays correct text when items are completed

Starting URL: https://demo.playwright.dev/todomvc

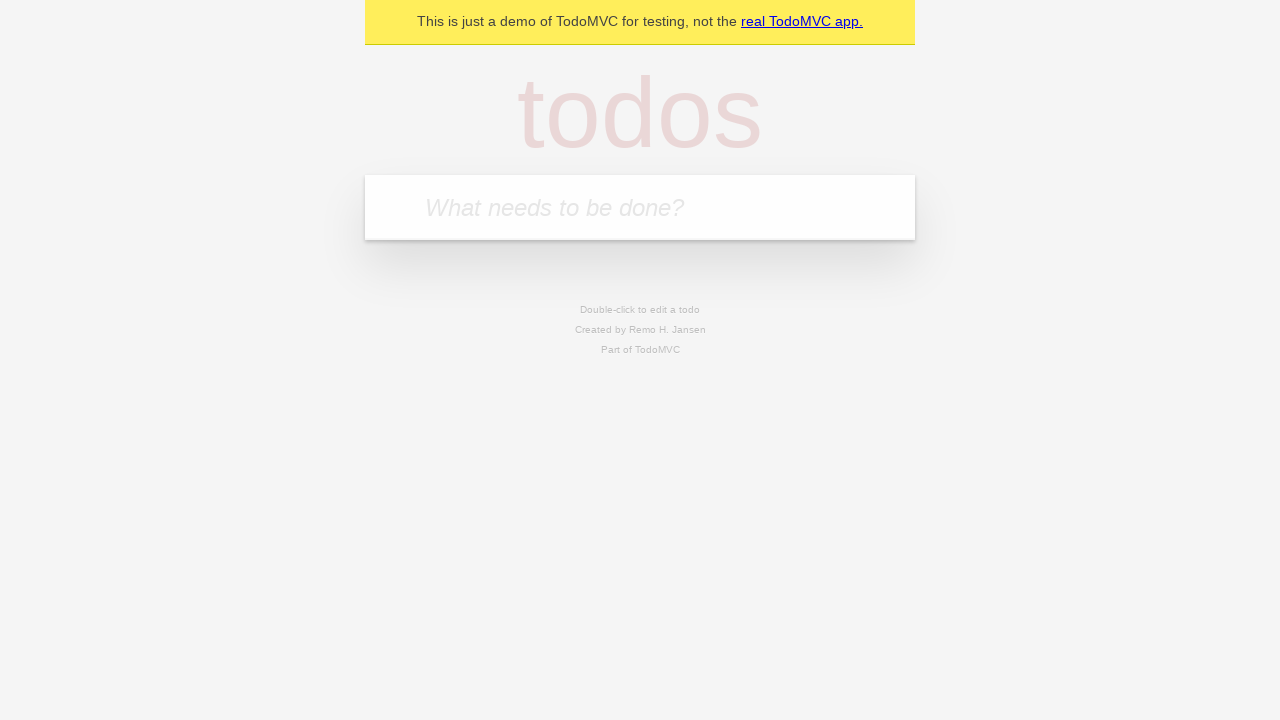

Filled input field with first todo 'buy some cheese' on internal:attr=[placeholder="What needs to be done?"i]
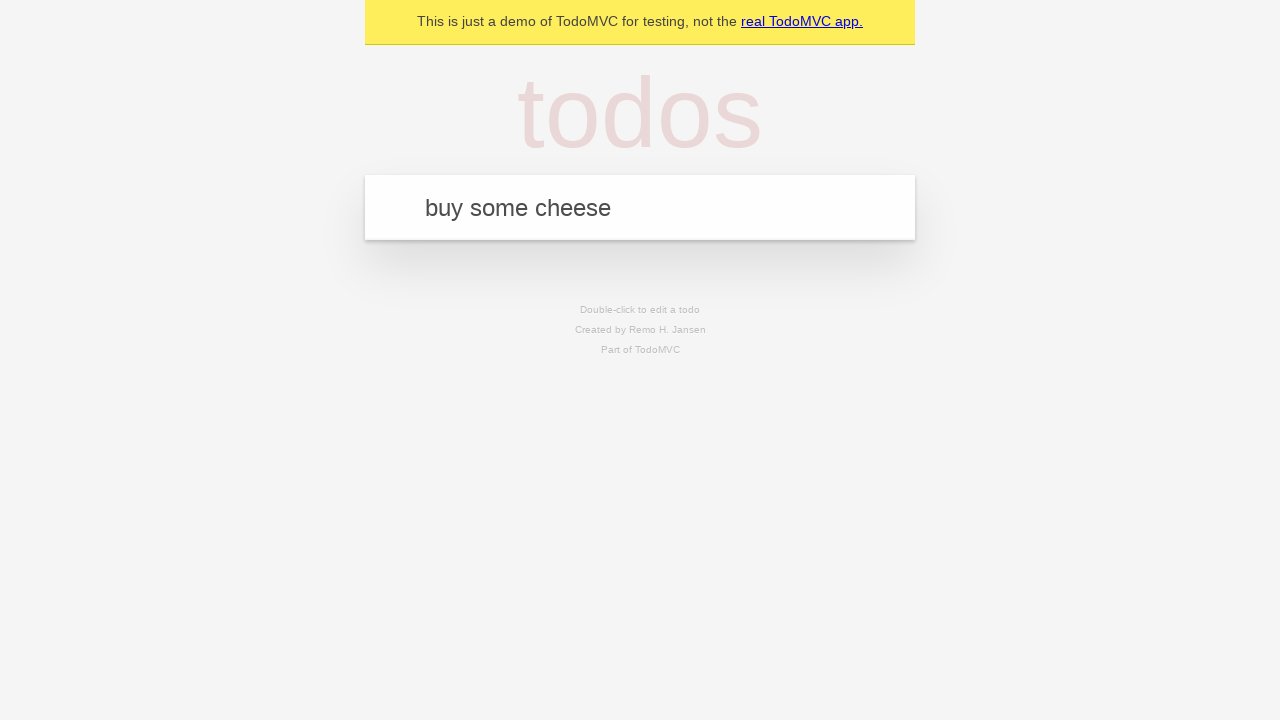

Pressed Enter to add first todo on internal:attr=[placeholder="What needs to be done?"i]
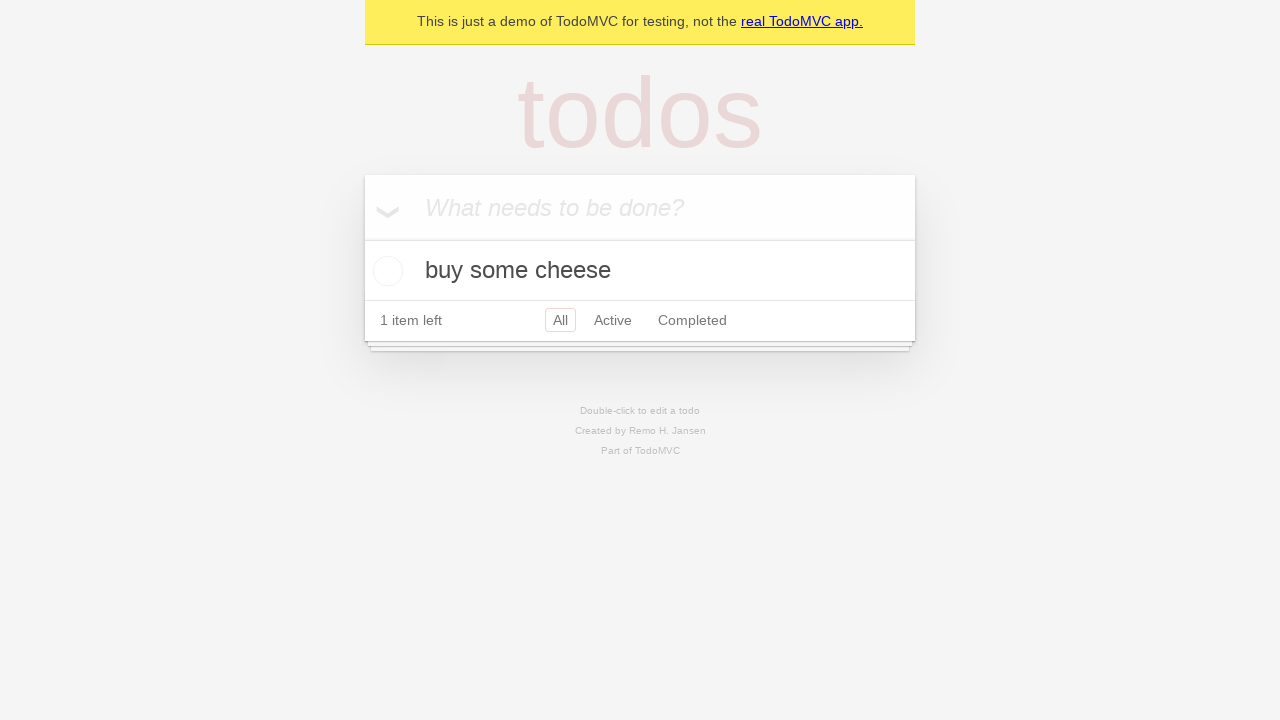

Filled input field with second todo 'feed the cat' on internal:attr=[placeholder="What needs to be done?"i]
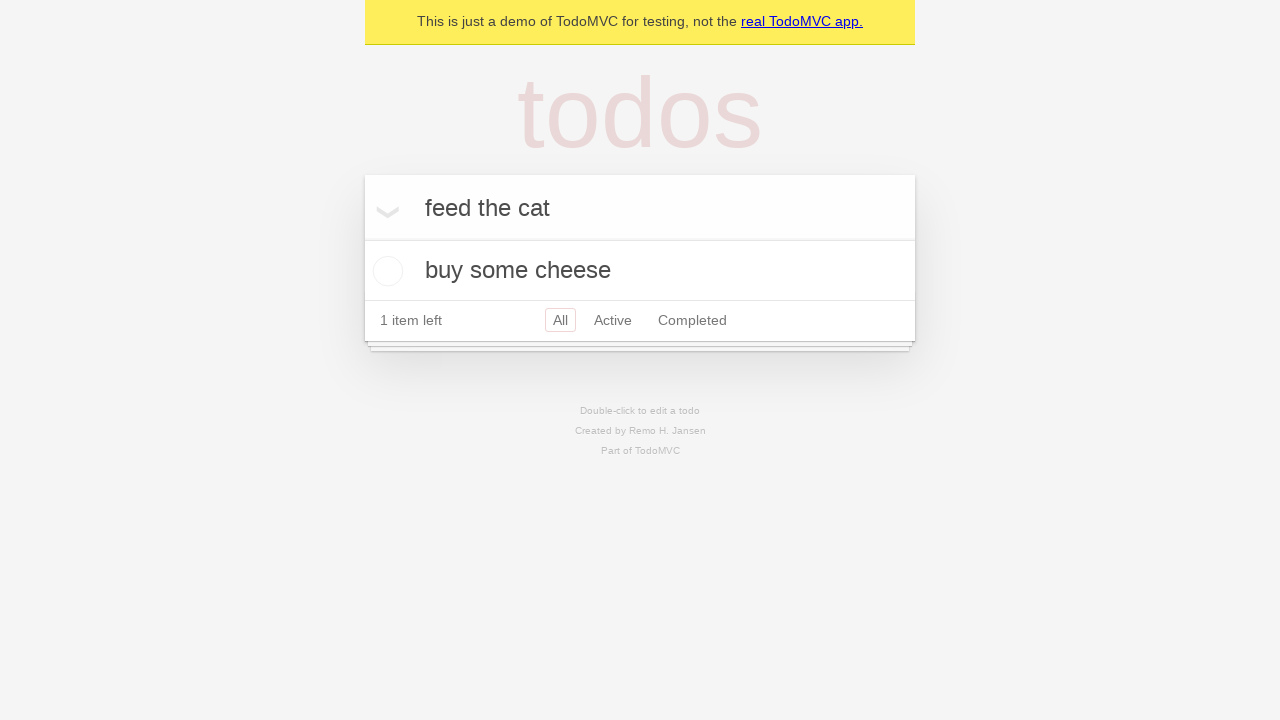

Pressed Enter to add second todo on internal:attr=[placeholder="What needs to be done?"i]
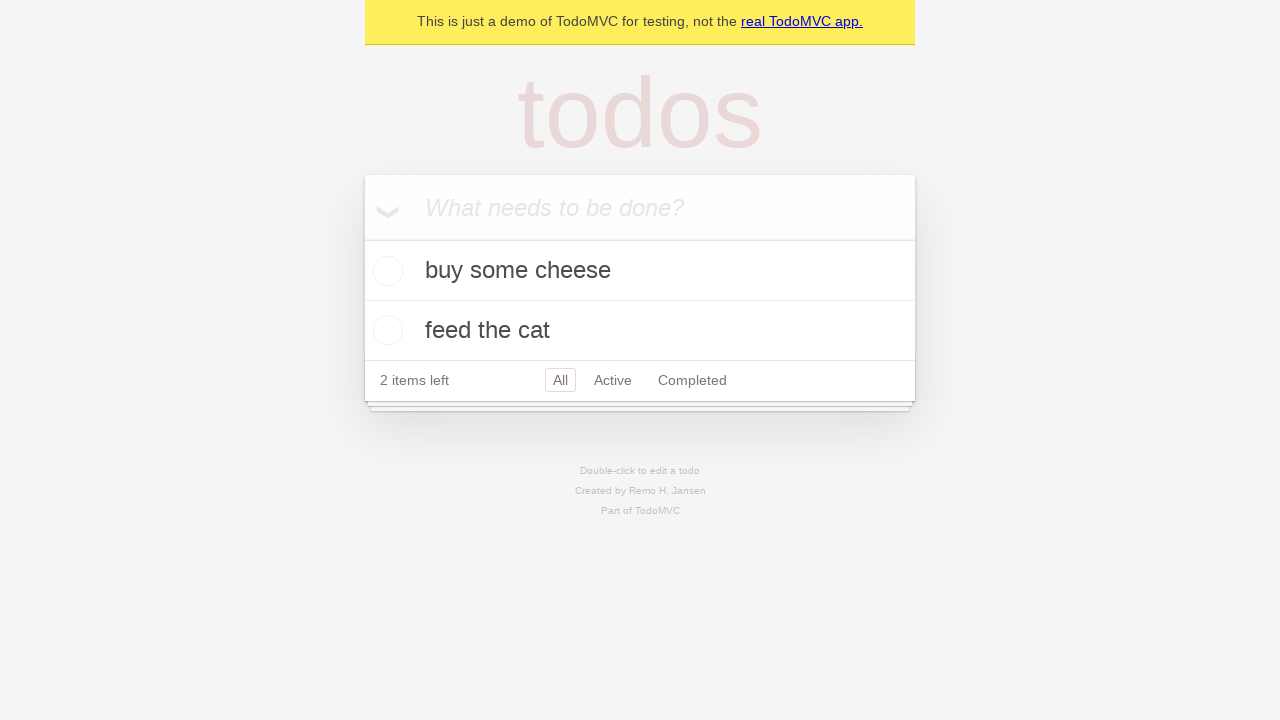

Filled input field with third todo 'book a doctors appointment' on internal:attr=[placeholder="What needs to be done?"i]
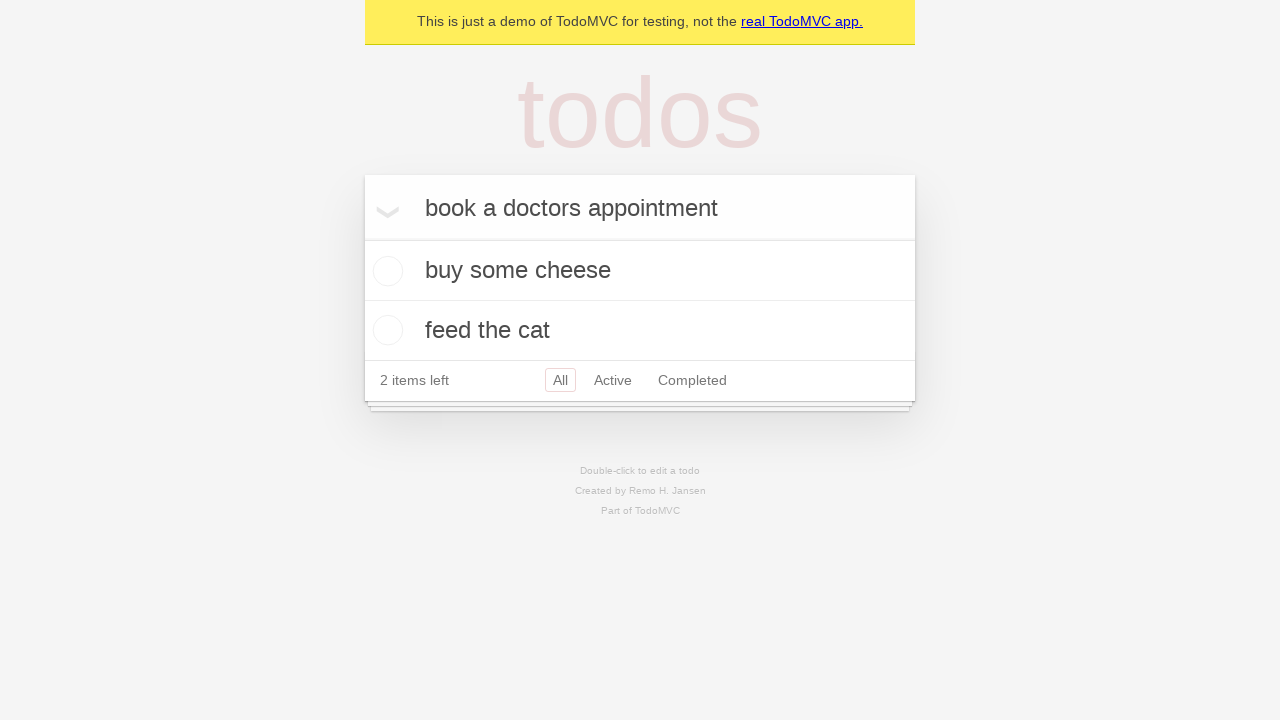

Pressed Enter to add third todo on internal:attr=[placeholder="What needs to be done?"i]
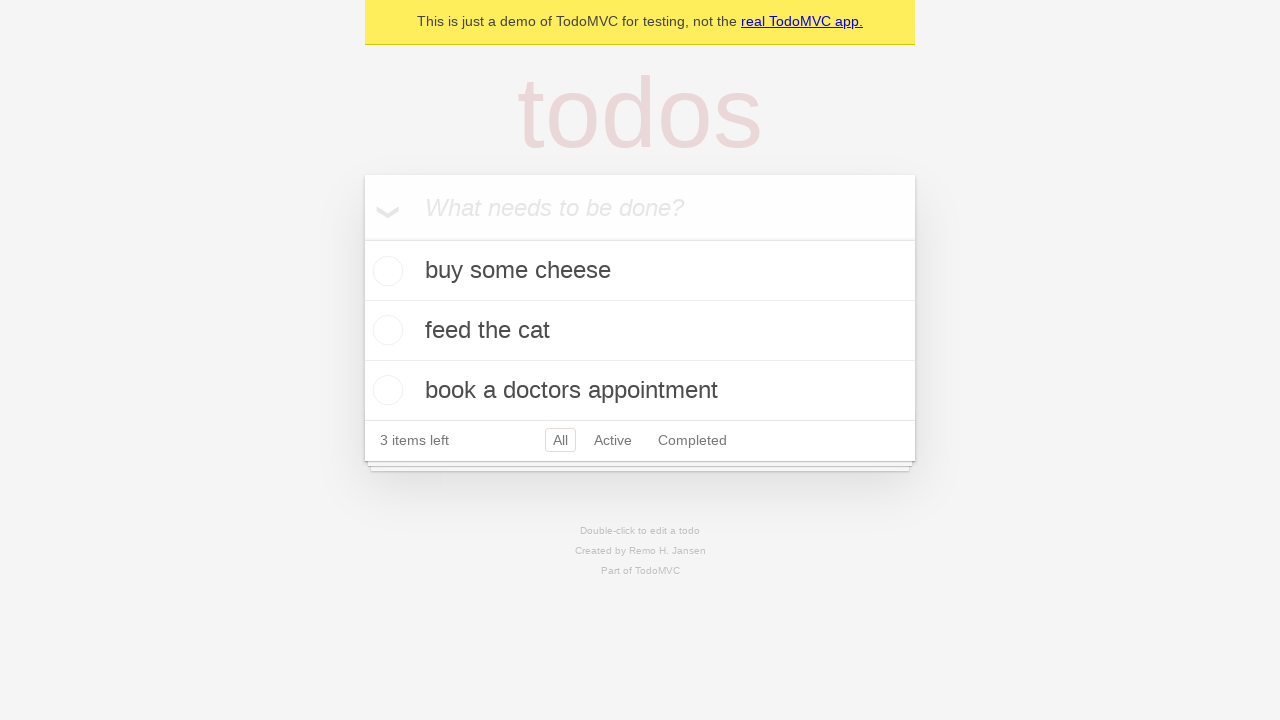

Checked the first todo item as completed at (385, 271) on .todo-list li .toggle >> nth=0
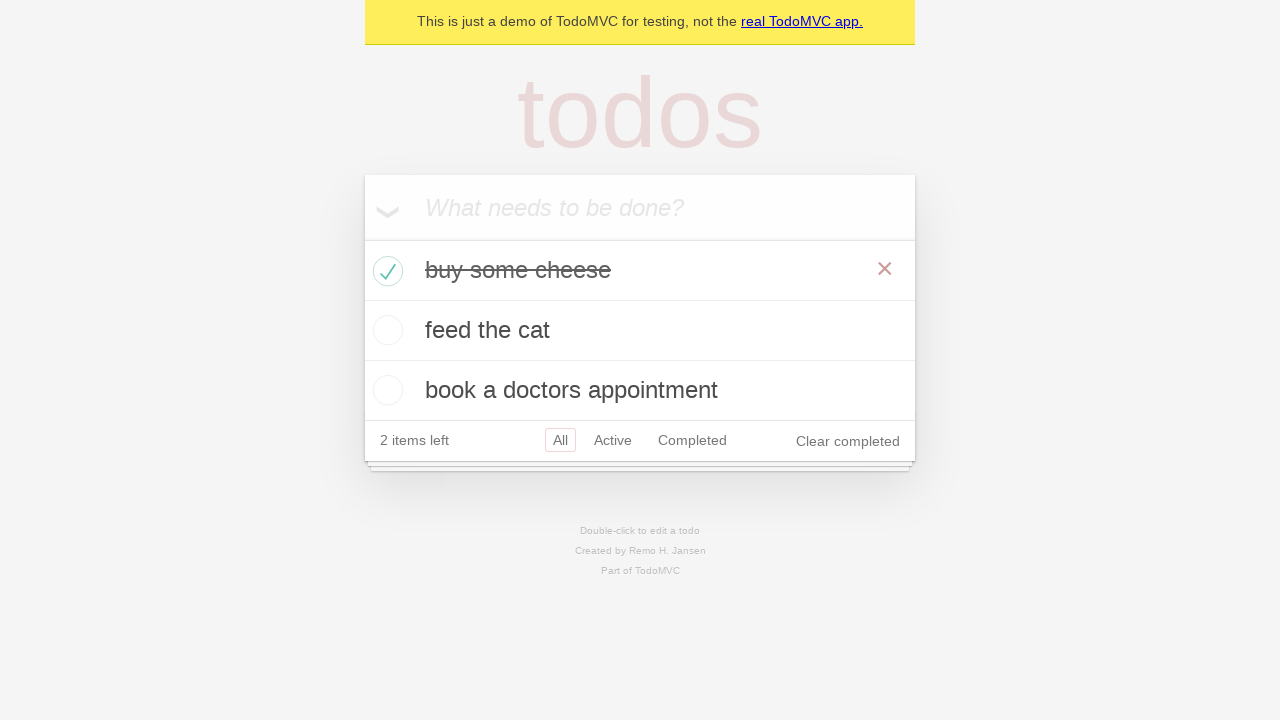

Verified 'Clear completed' button is visible
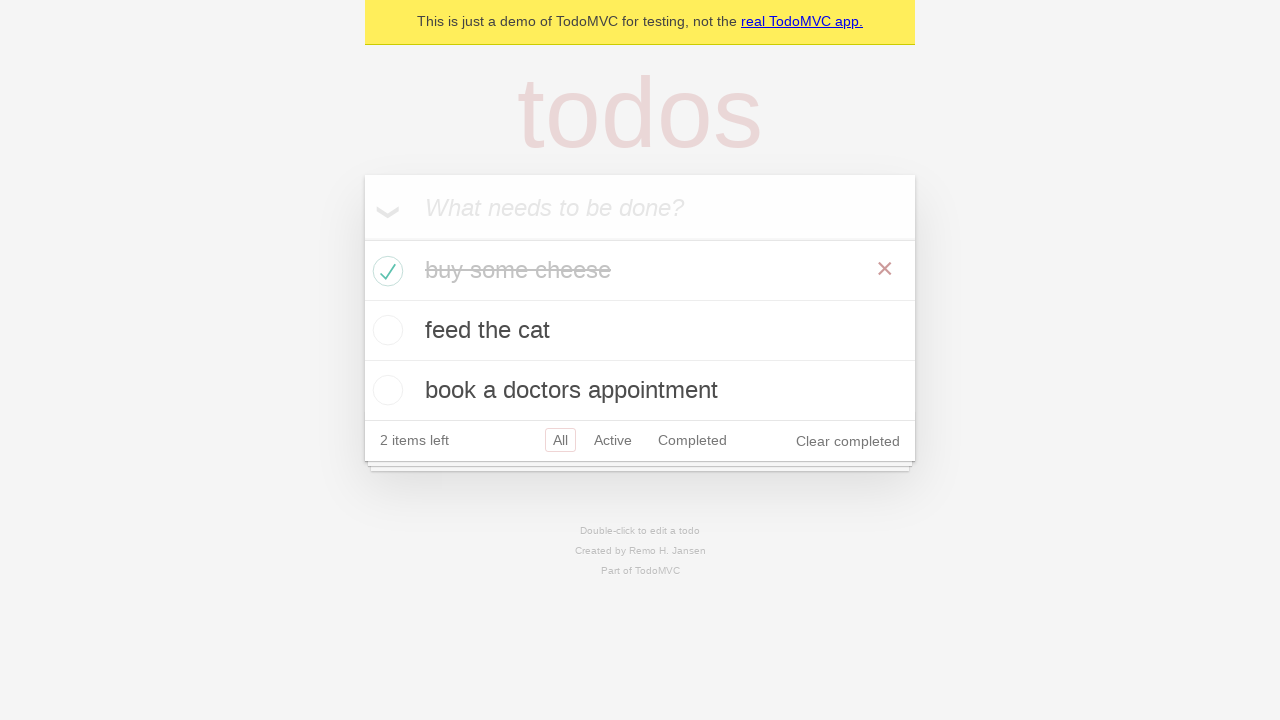

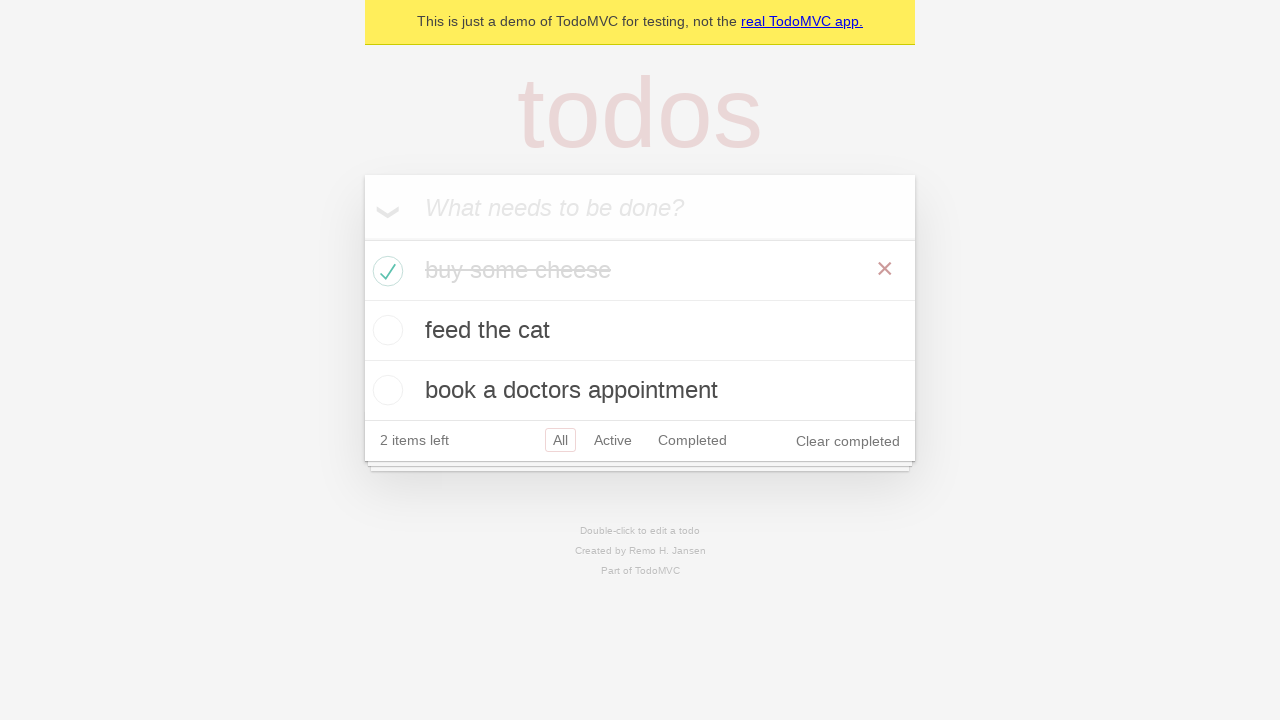